Tests the shopping filter functionality by opening the filter panel, selecting the black color filter option, and applying the filter on a demo e-commerce page.

Starting URL: https://demo.applitools.com/gridHackathonV2.html

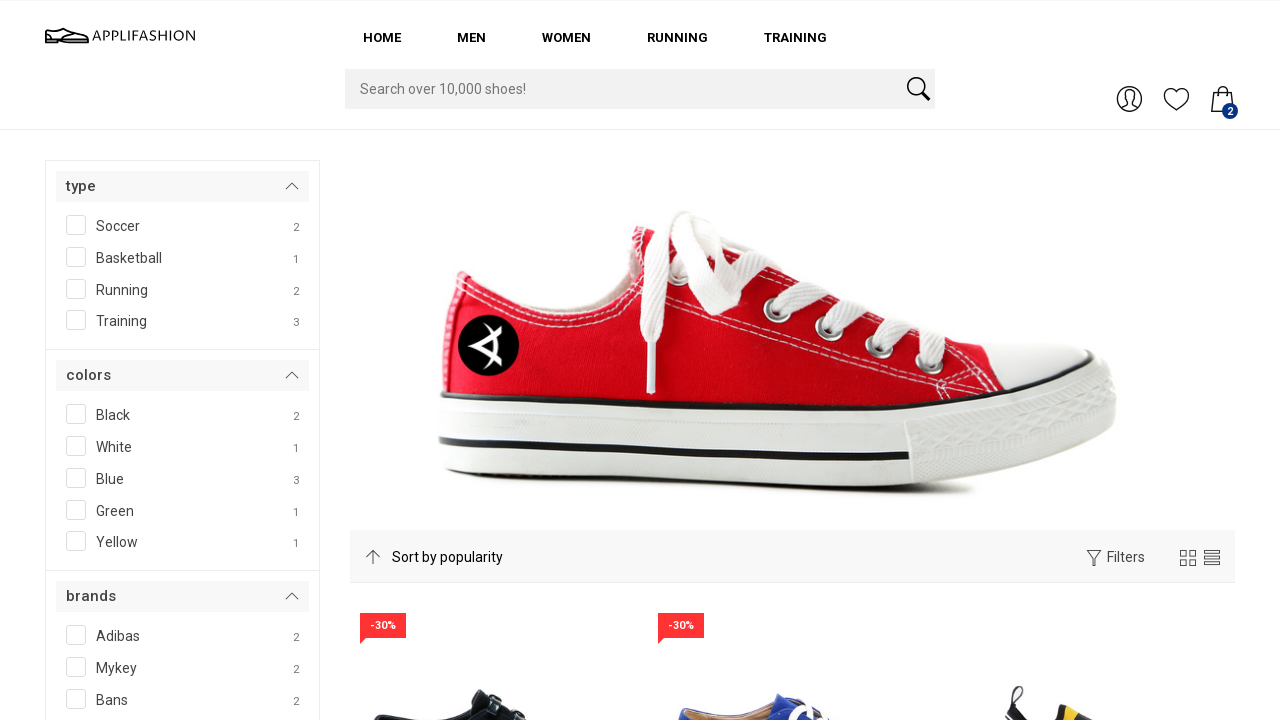

Clicked filter toggle button to open filter panel at (1094, 558) on #A__openfilter__207
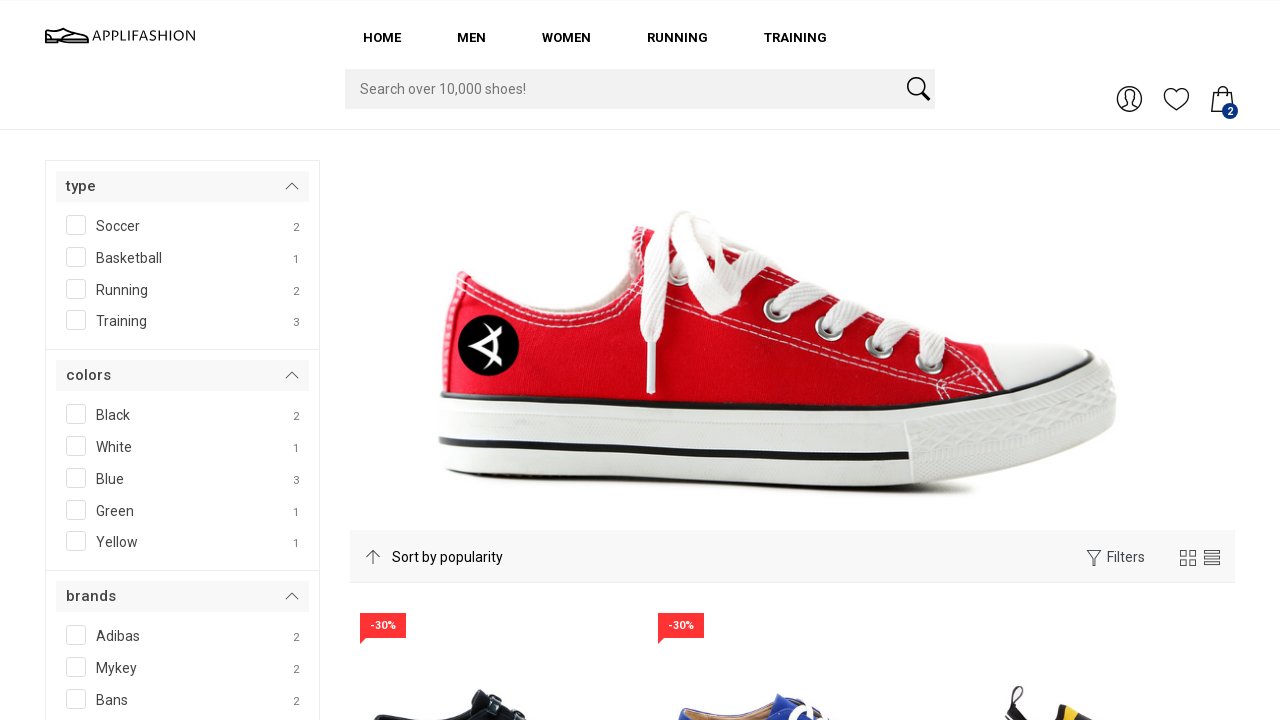

Waited for black color filter checkbox to be available
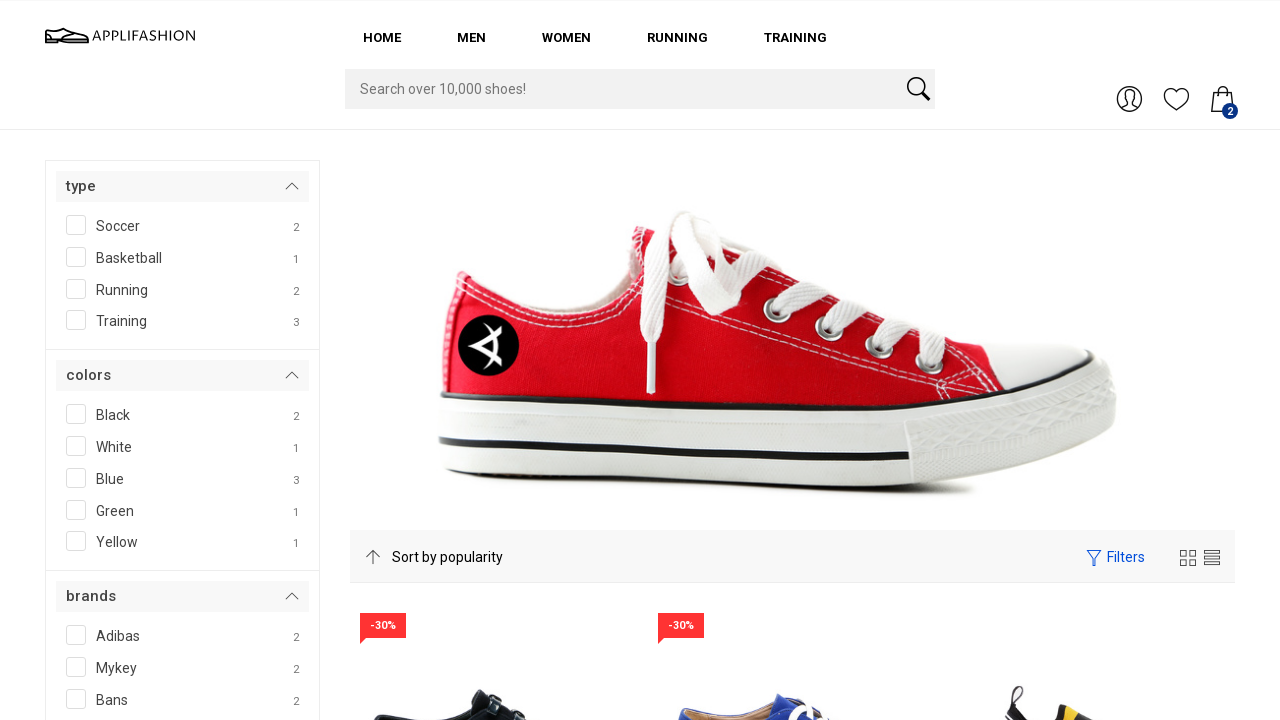

Clicked black color filter option at (182, 416) on #LABEL__containerc__104
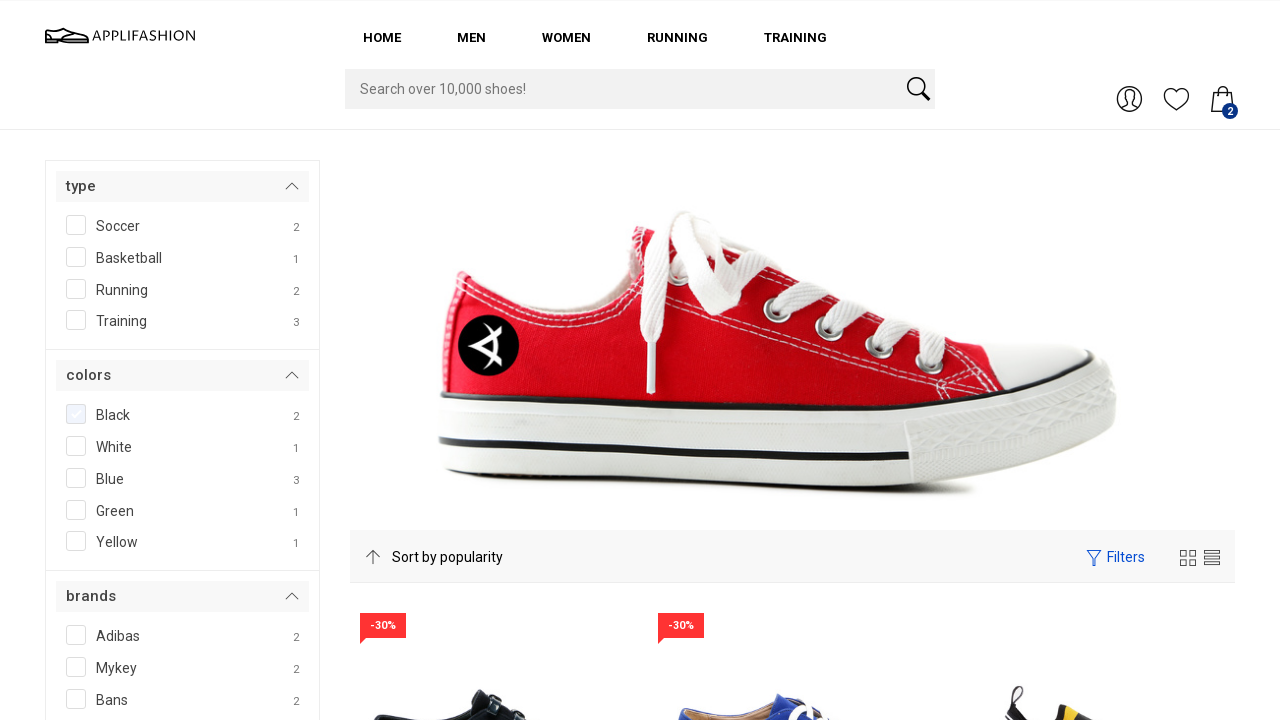

Clicked filter button to apply selected filters at (103, 360) on #filterBtn
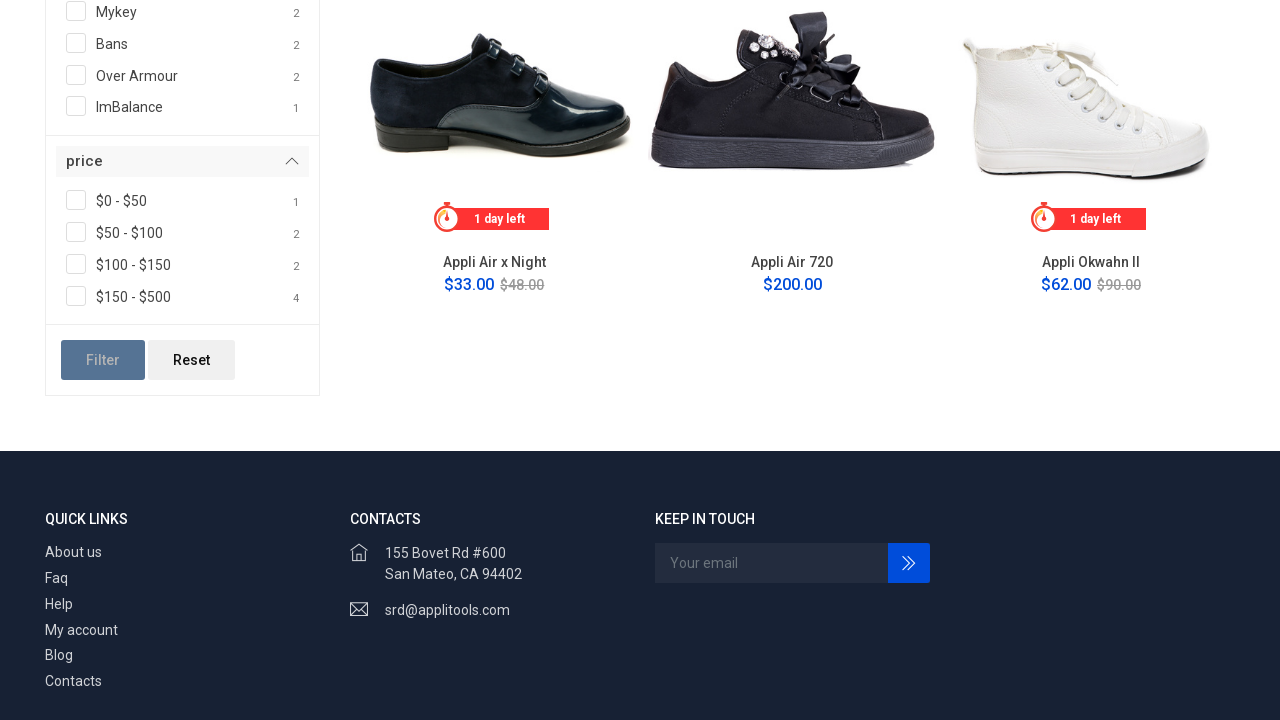

Waited for page to update with filtered results
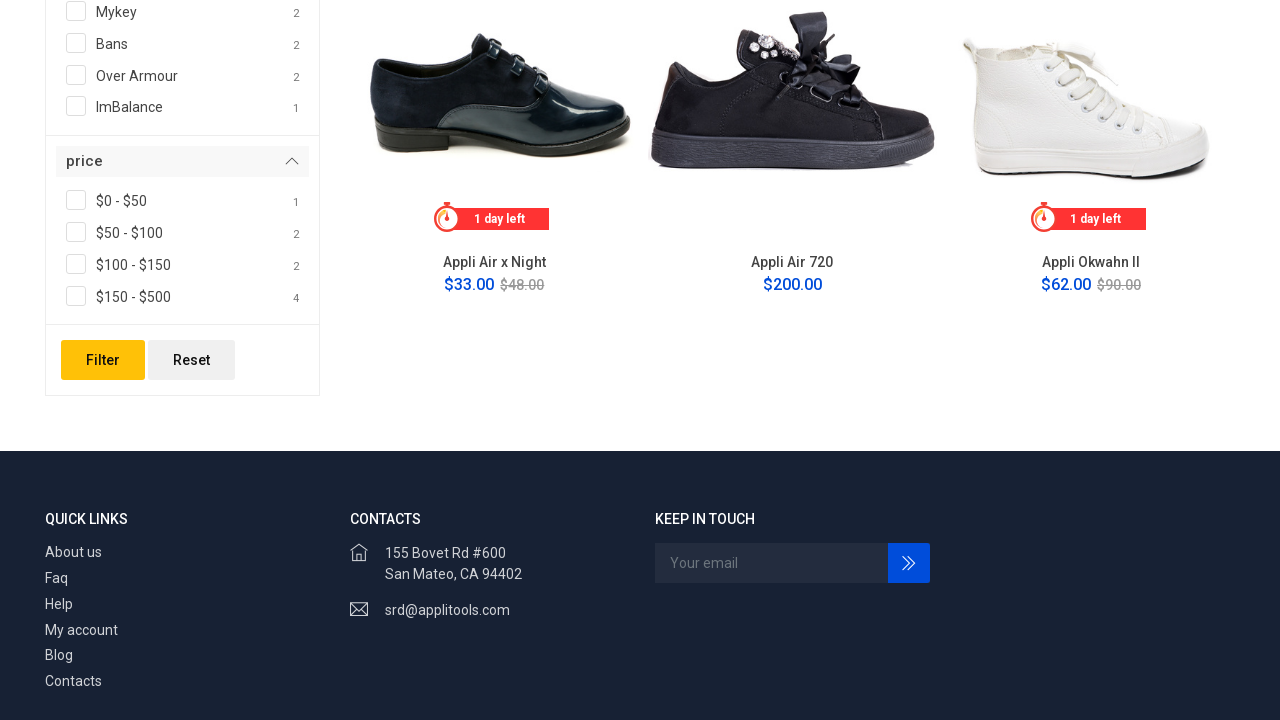

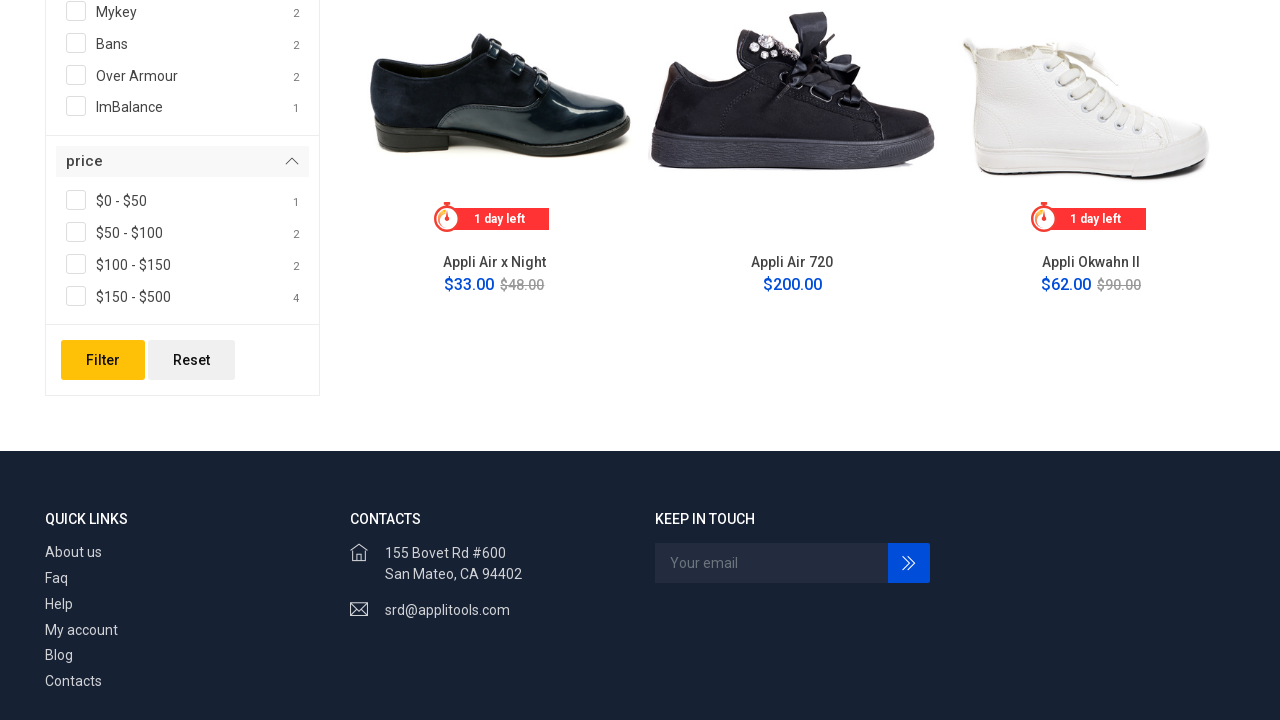